Tests page title verification by navigating to a geometry website and checking its title, then navigates to Tesla's website and retrieves its title.

Starting URL: https://mustafaalicetinkaya.github.io/MustafaAliCetinkaya/0.htm

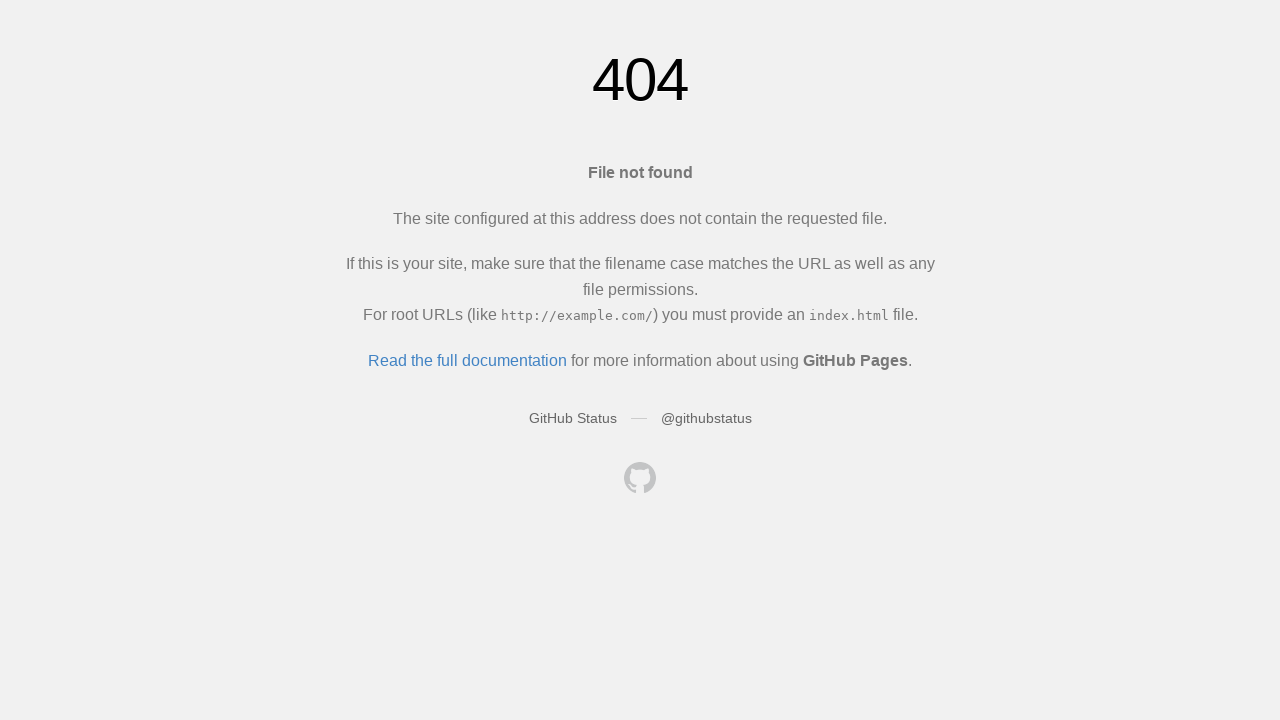

Waited for geometry page to load (domcontentloaded)
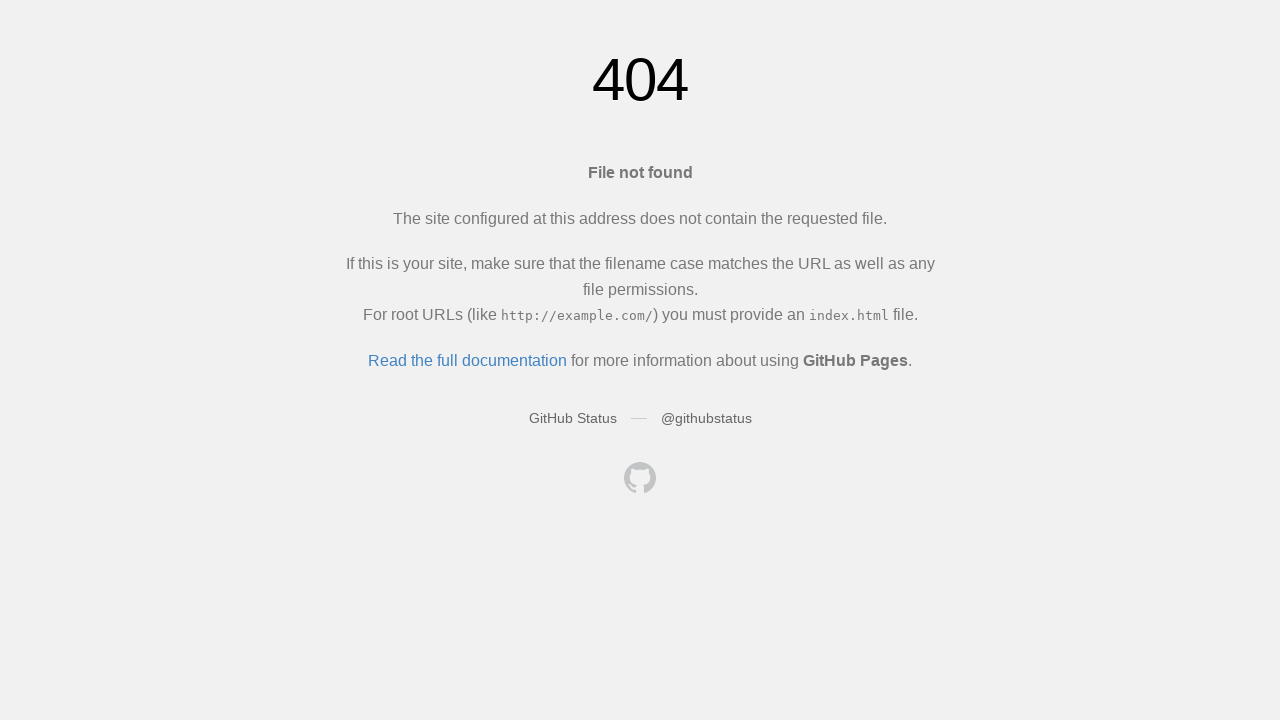

Retrieved geometry page title: 'Page not found · GitHub Pages'
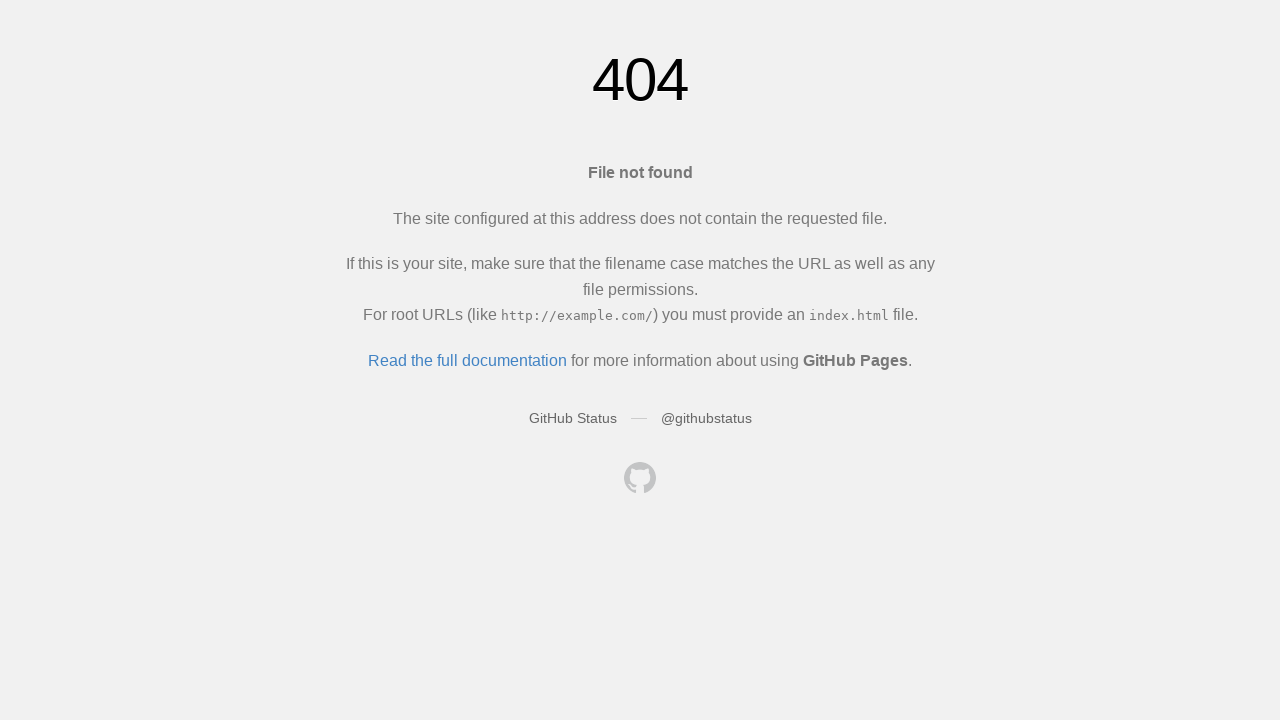

Title verification failed - title does not match expected value
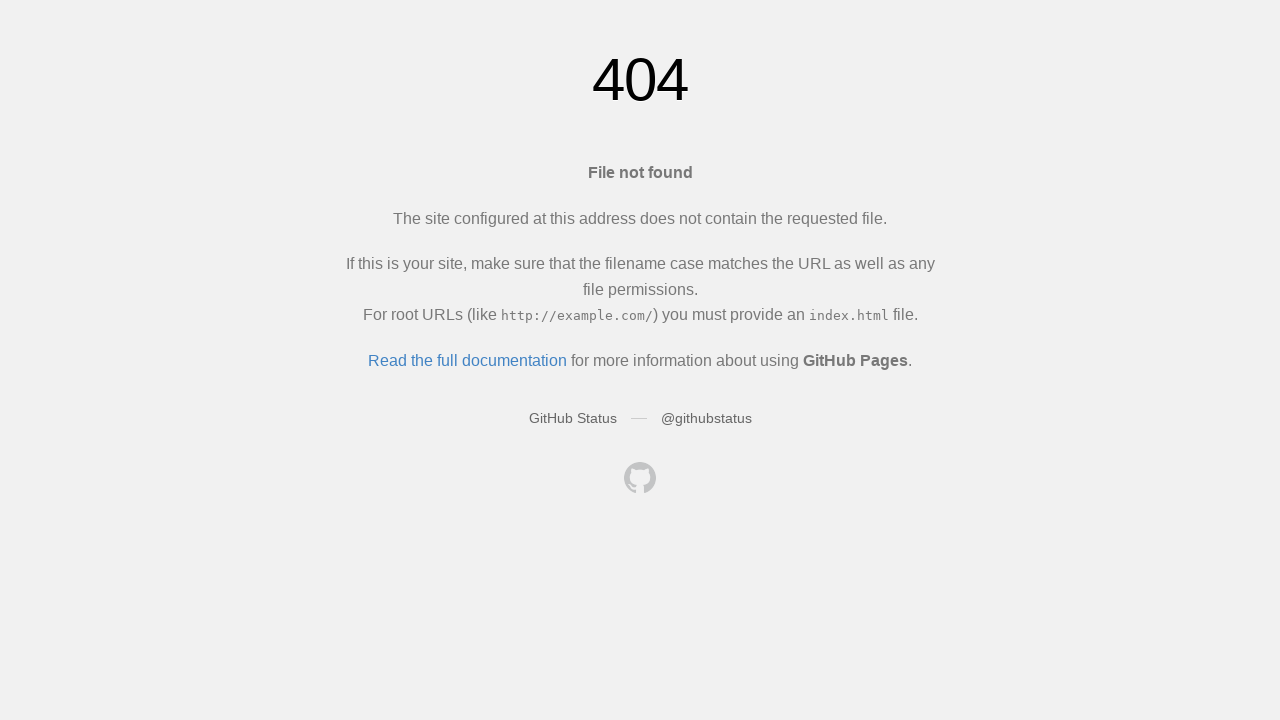

Navigated to Tesla website (https://www.tesla.com)
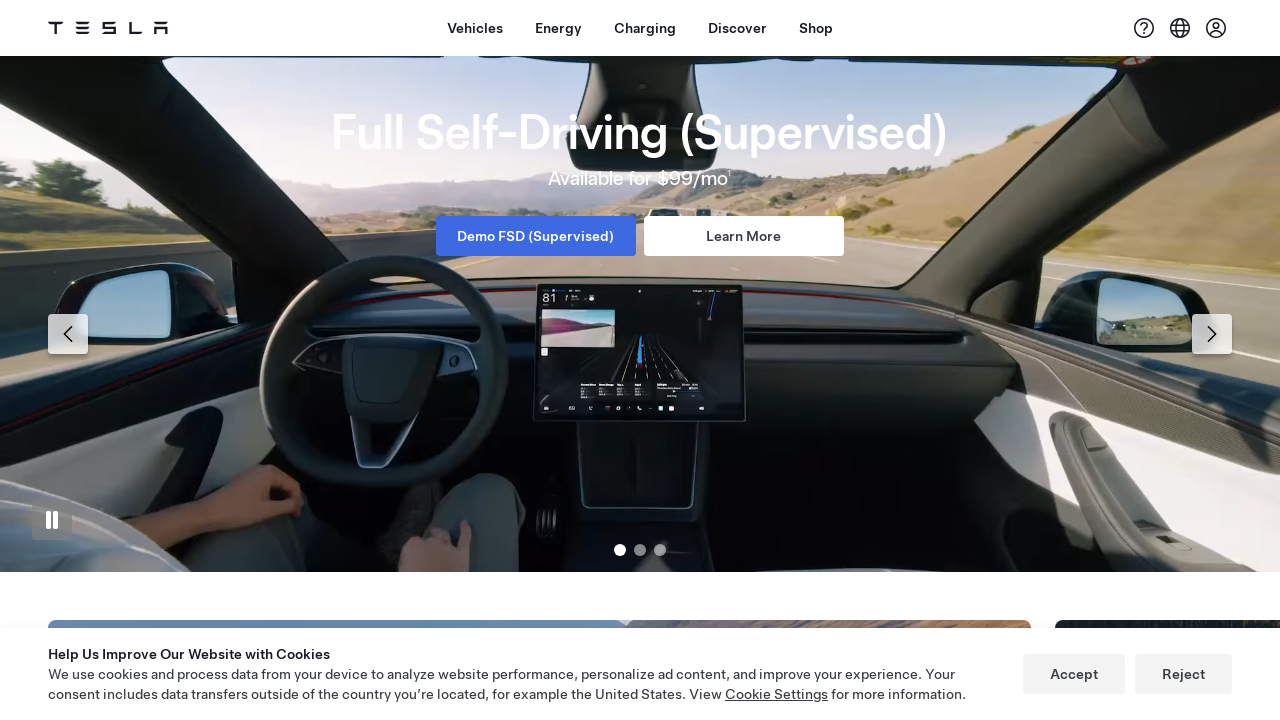

Waited for Tesla page to load (domcontentloaded)
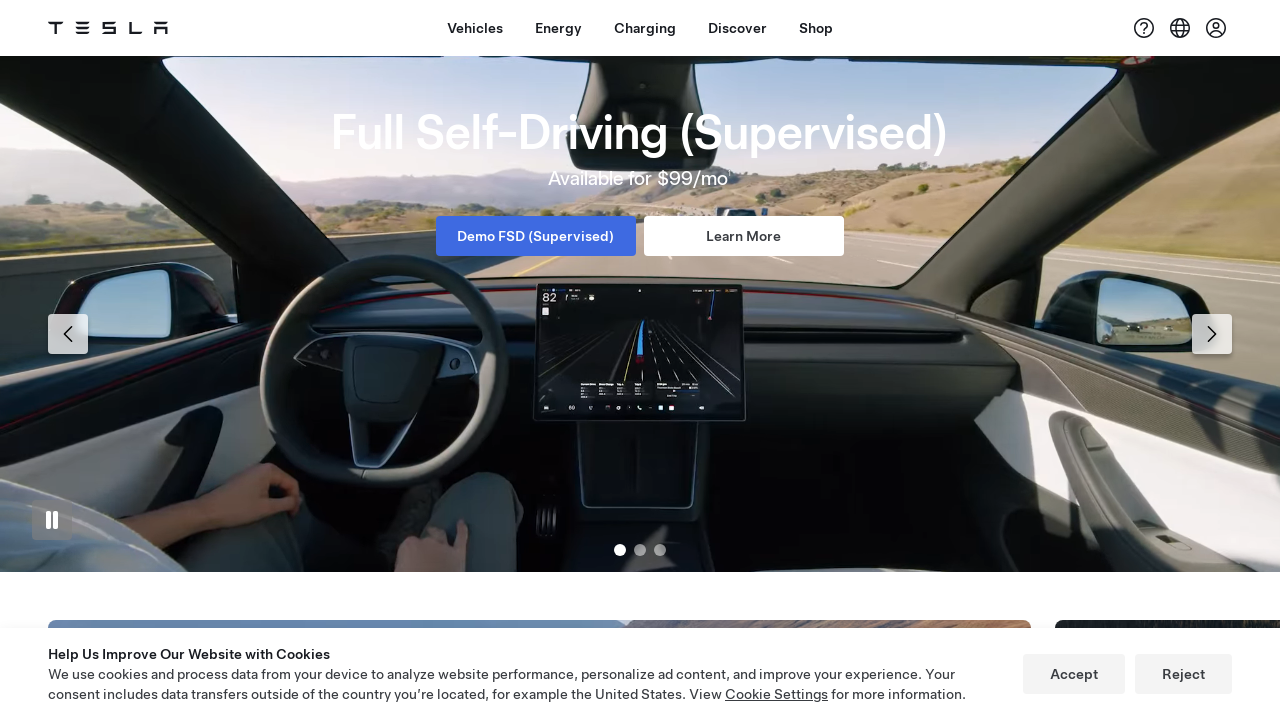

Retrieved Tesla page title: 'Electric Cars, Solar & Clean Energy | Tesla'
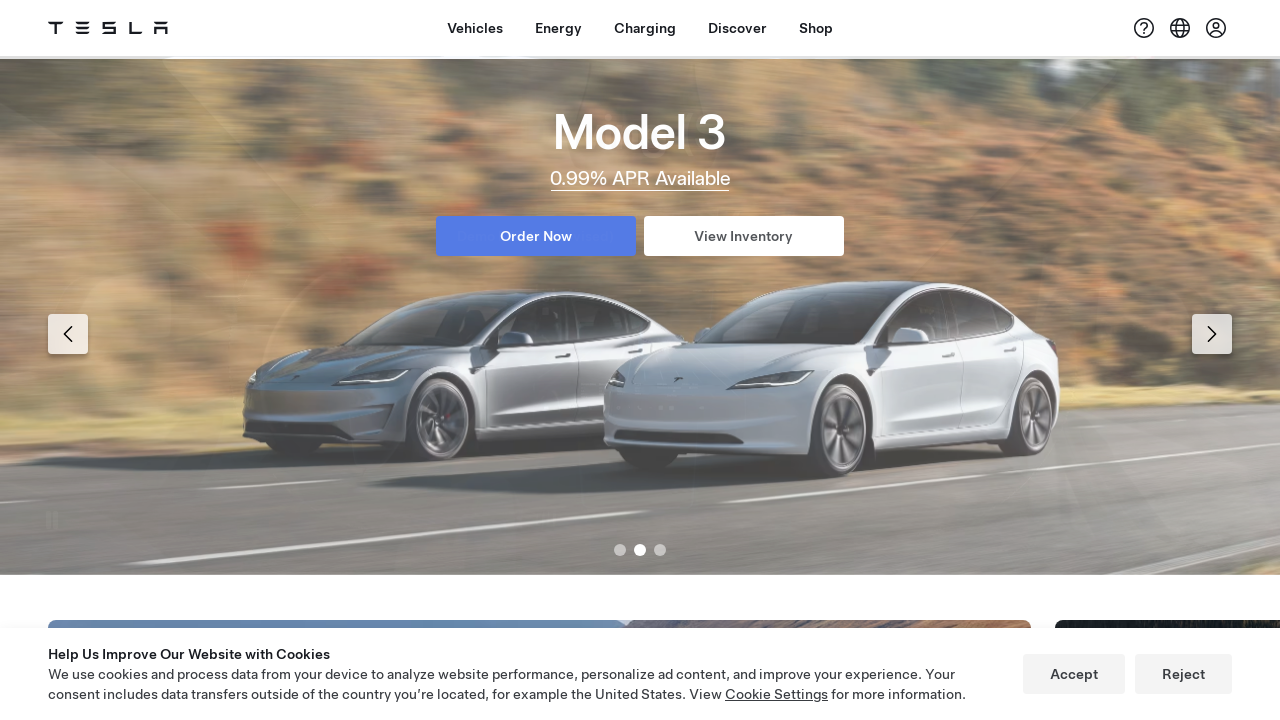

Printed Tesla page title to console
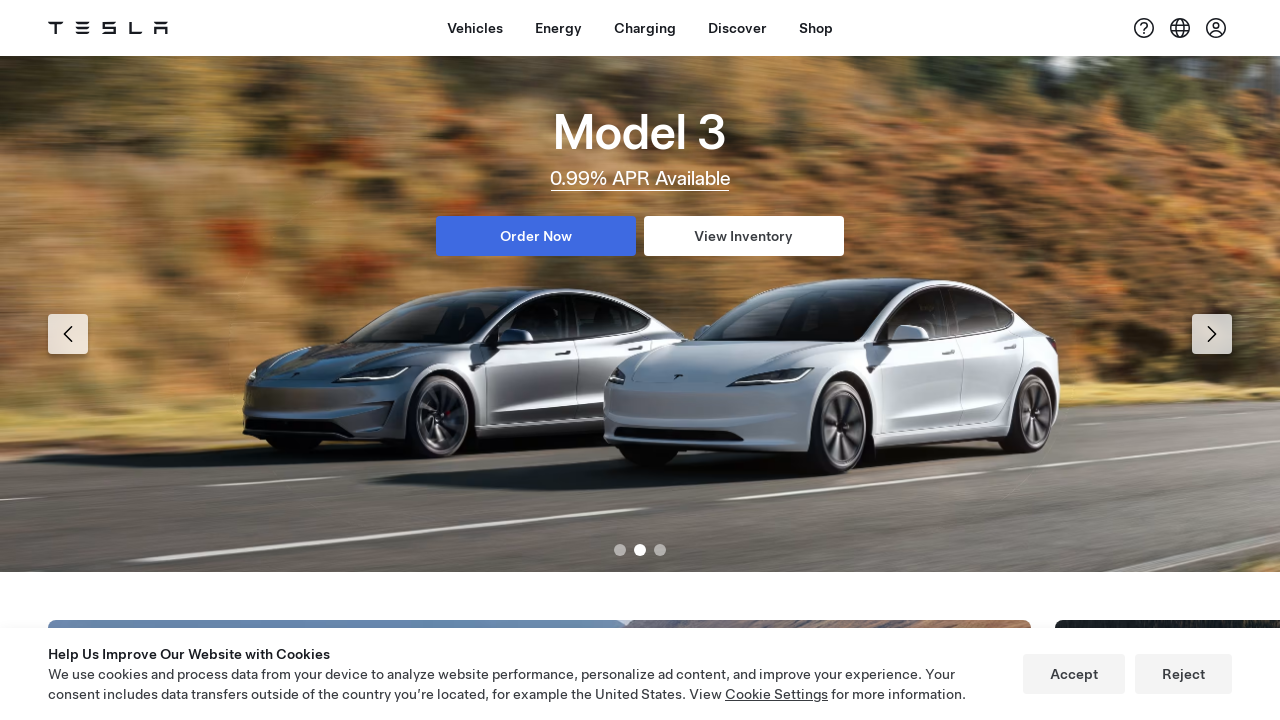

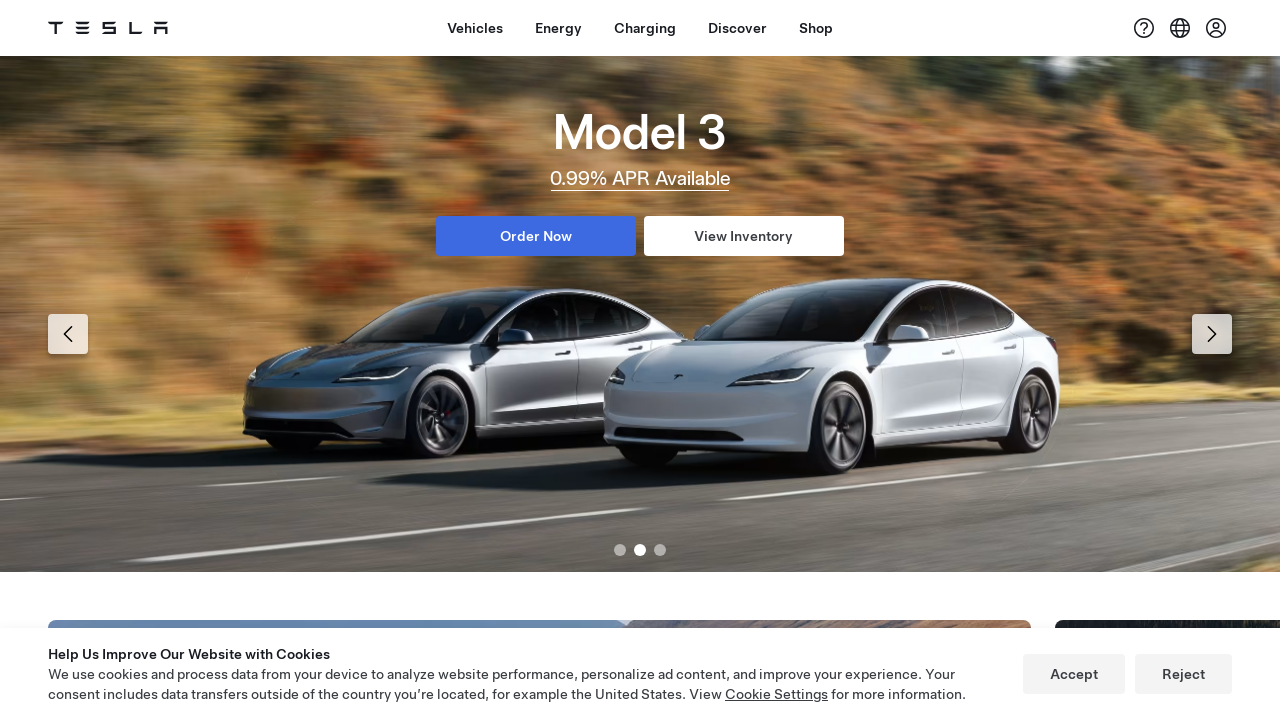